Navigates to a demo page with links, scrolls down, and verifies that all link elements are present on the page

Starting URL: https://demoqa.com/links

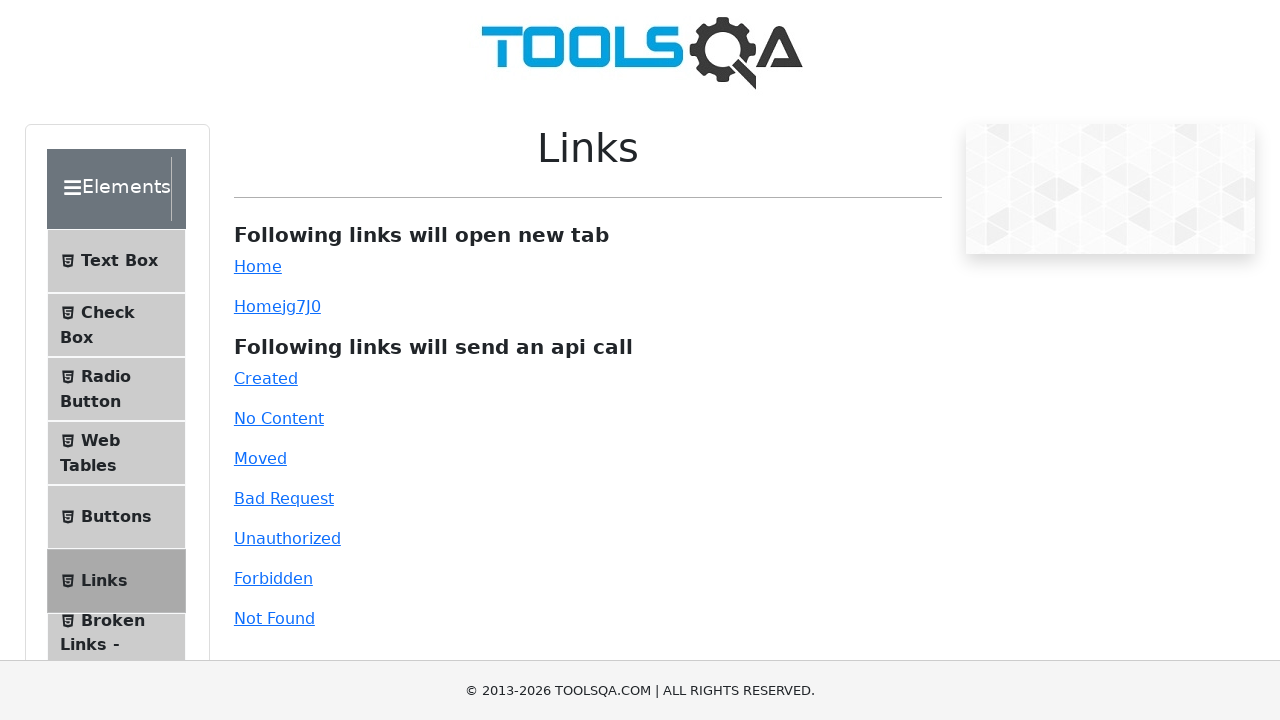

Scrolled down the page by 250 pixels
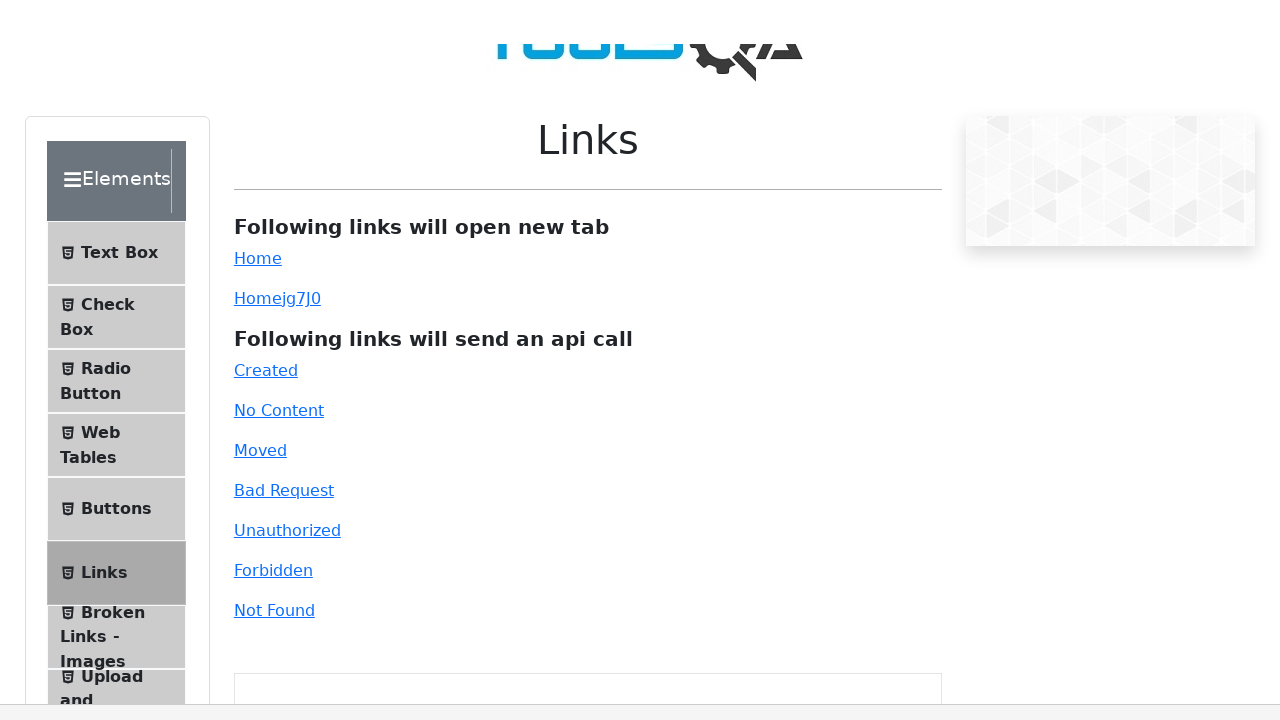

Waited for all anchor elements to be present on the page
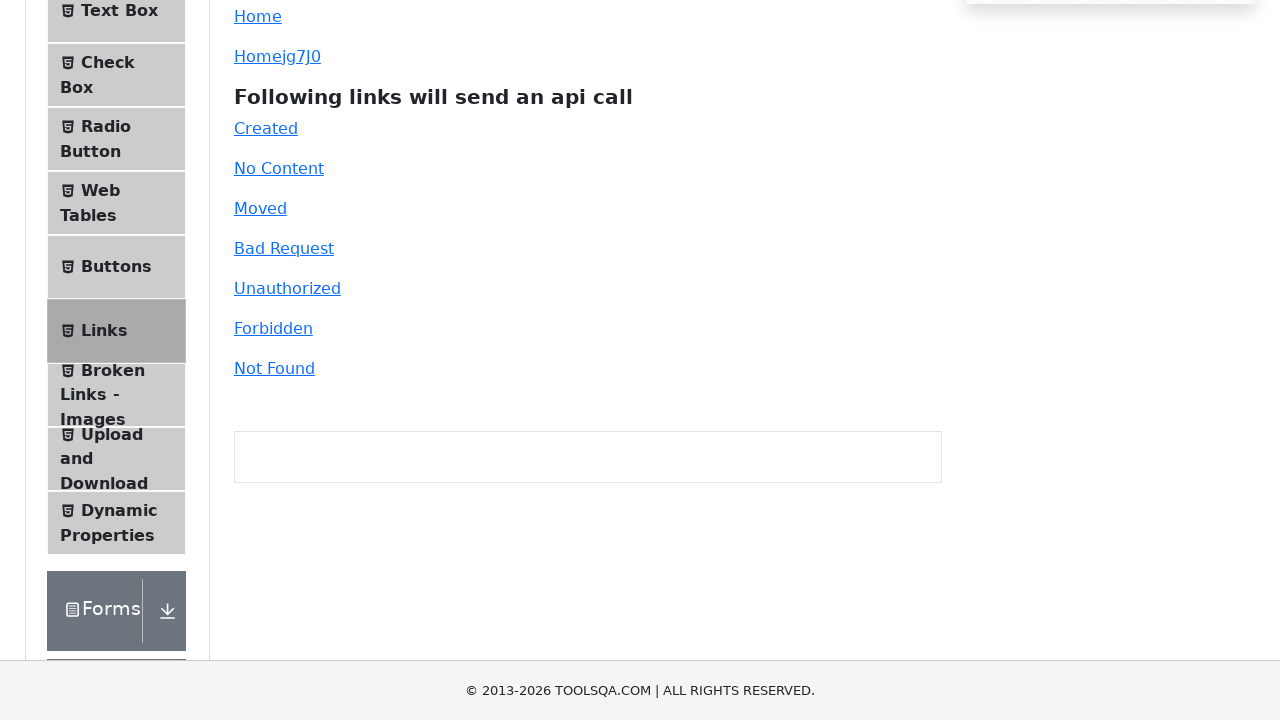

Retrieved all 43 link elements from the page
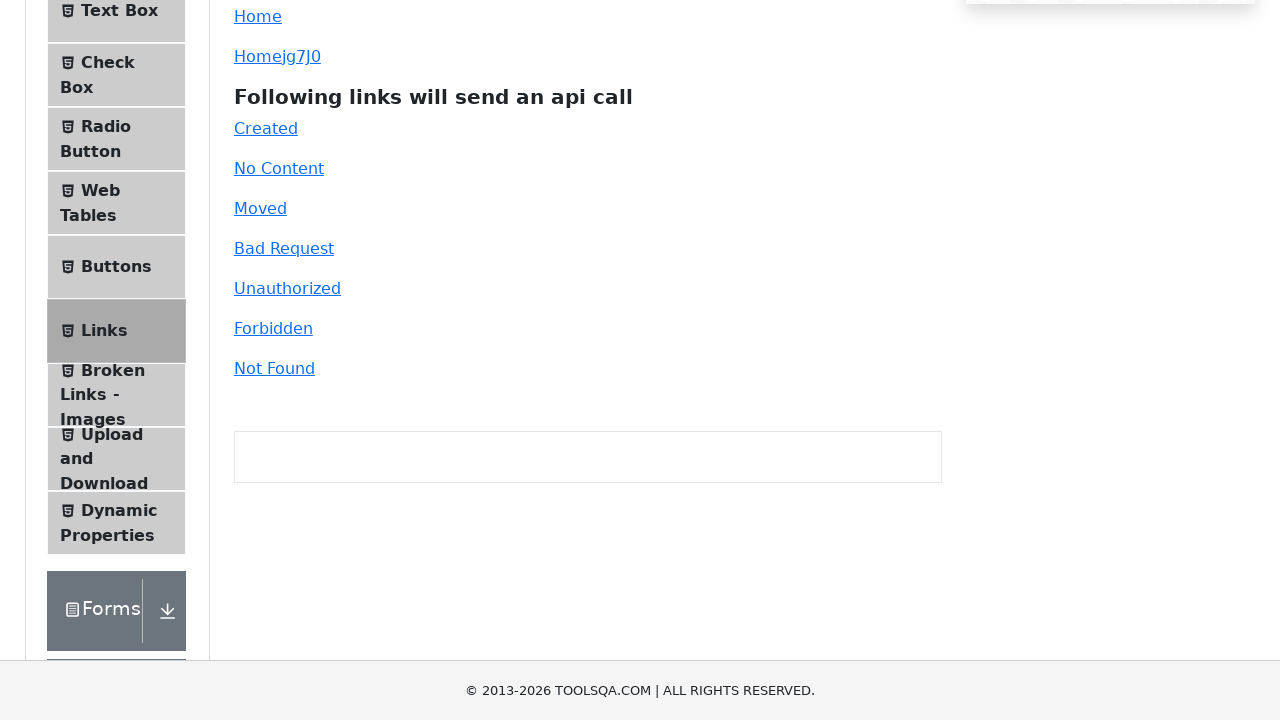

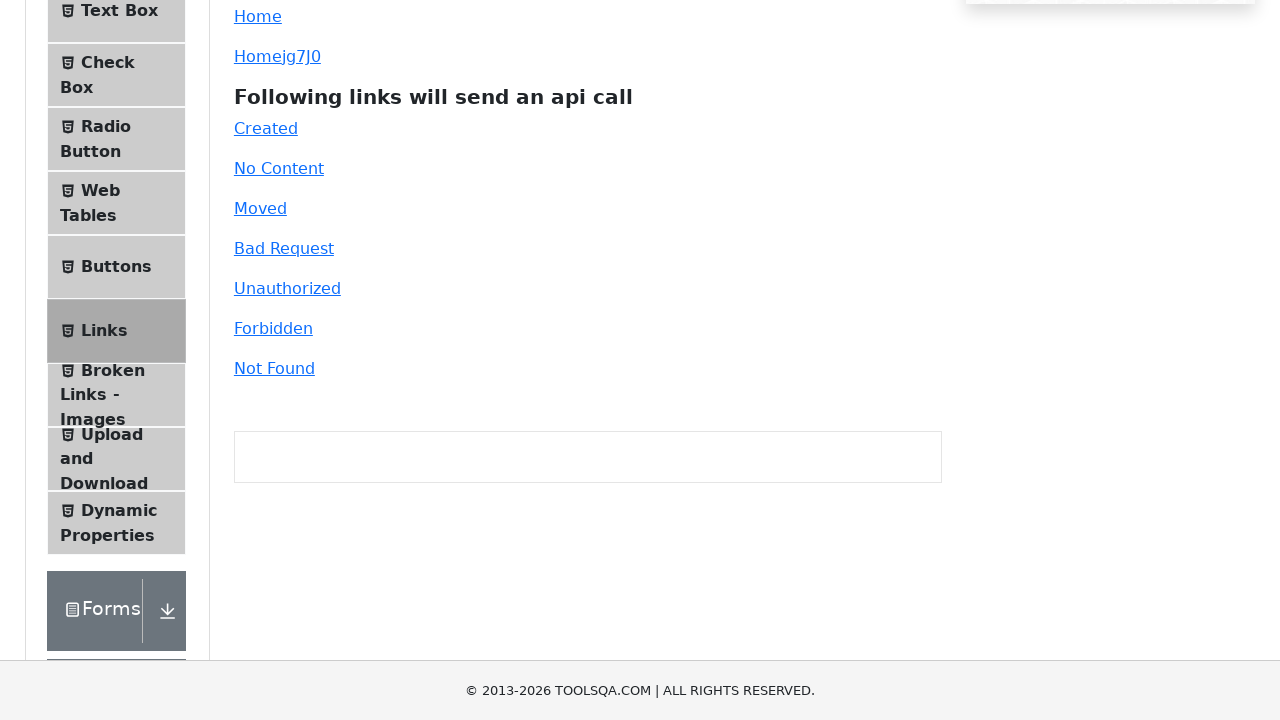